Selects a dropdown option by its visible text

Starting URL: https://omayo.blogspot.com/

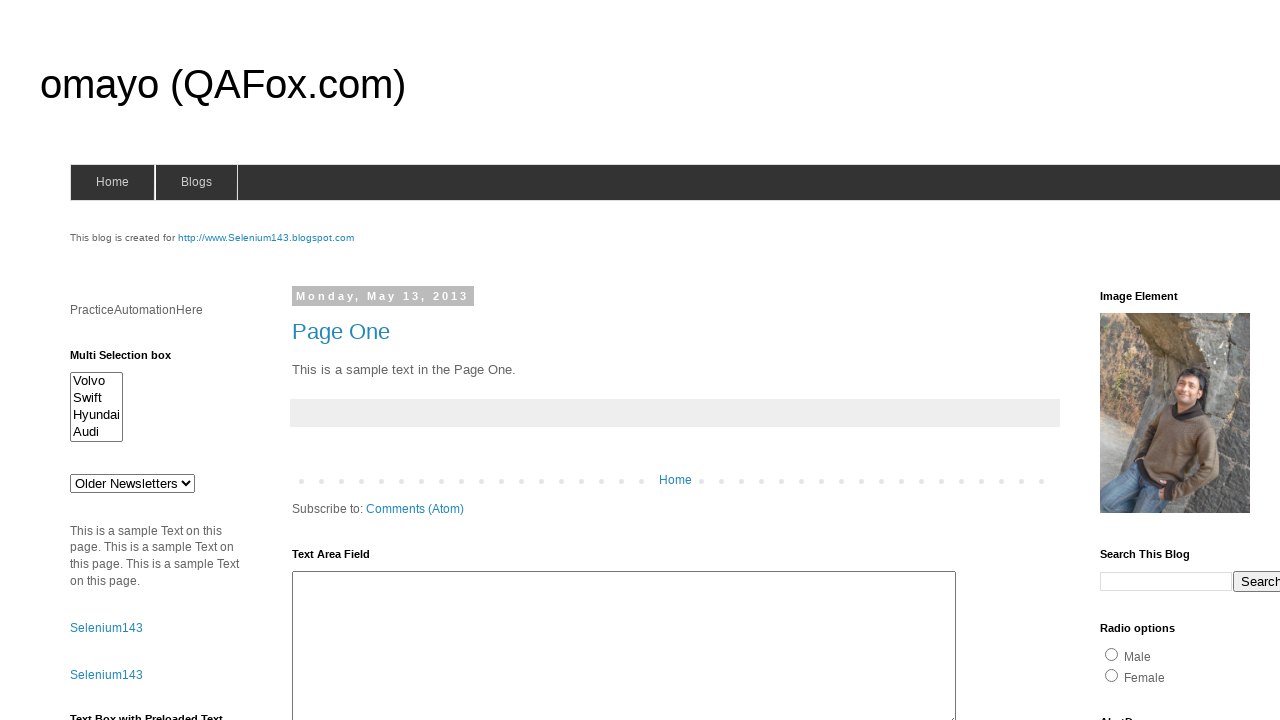

Navigated to https://omayo.blogspot.com/
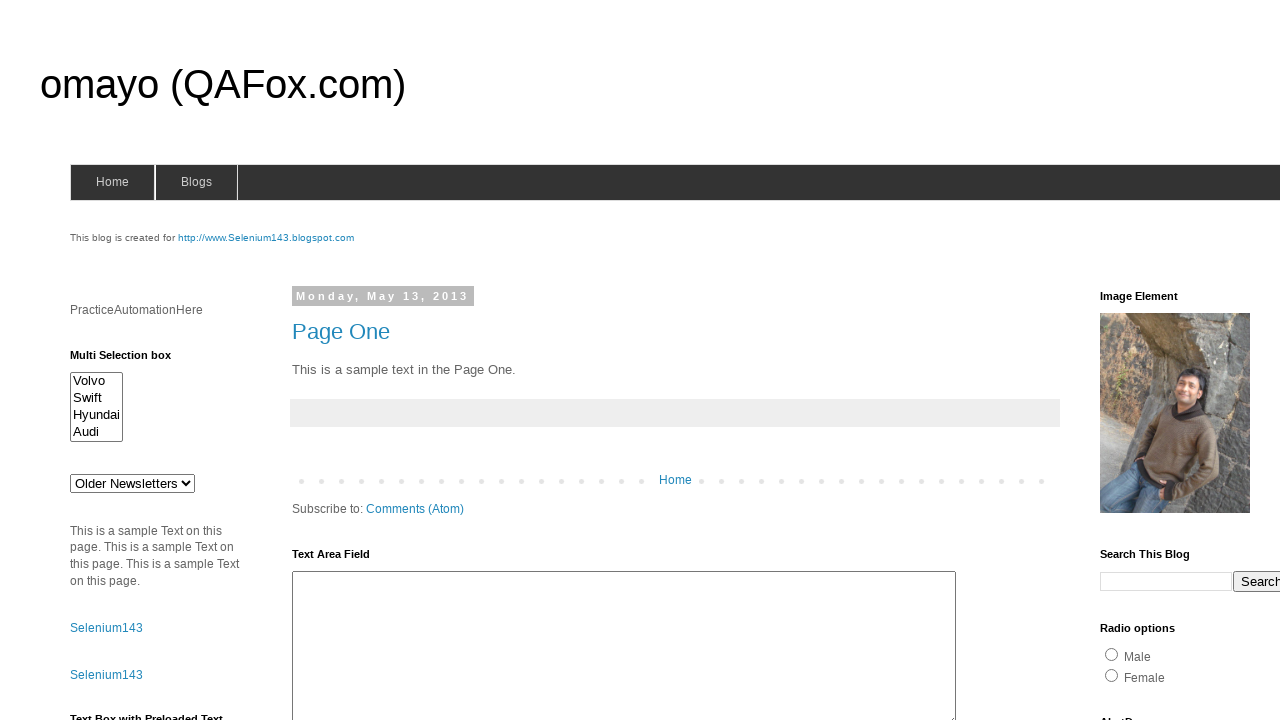

Selected 'doc 1' from dropdown by visible text on #drop1
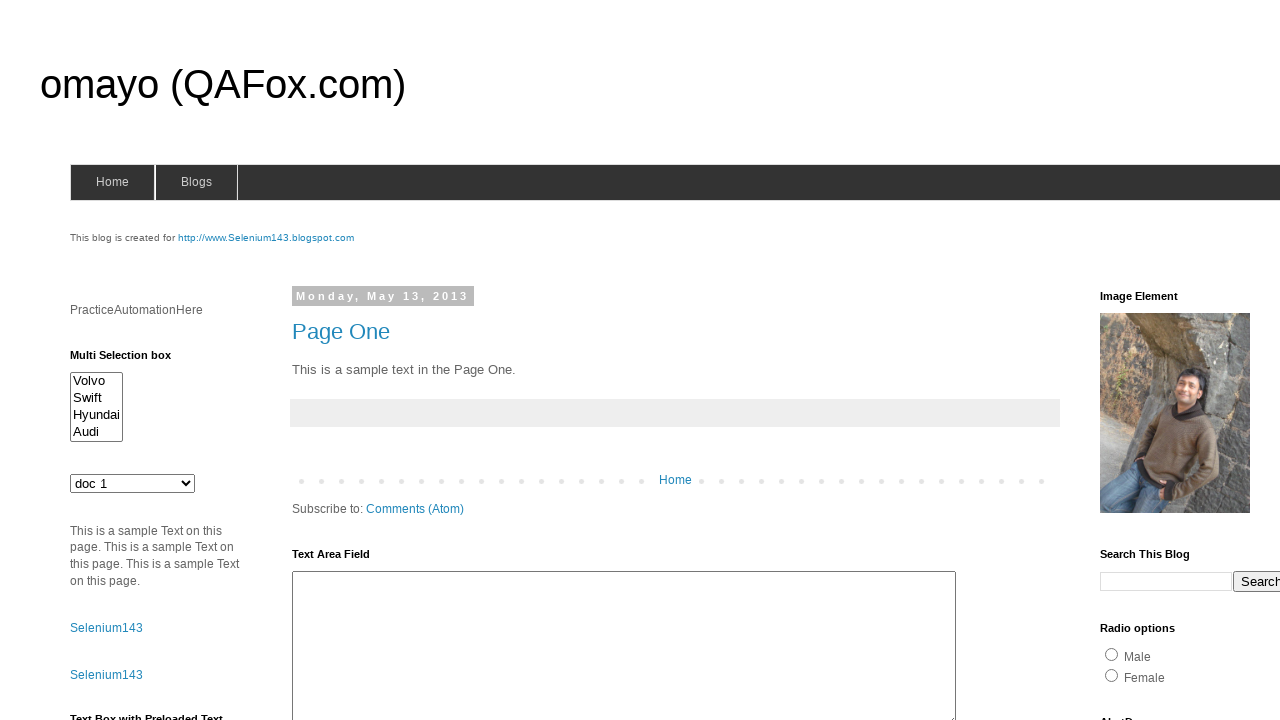

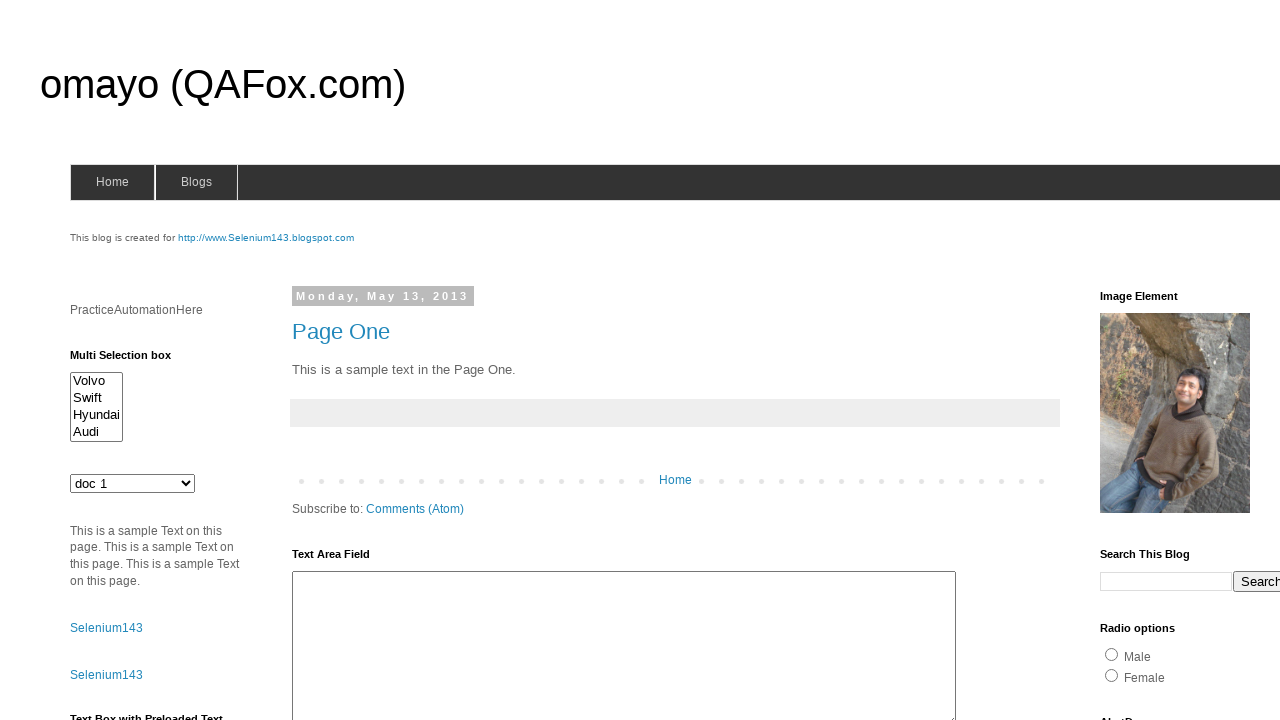